Navigates to the Automation Exercise website, clicks on the Test Cases button, and verifies successful navigation to the test cases page

Starting URL: http://automationexercise.com

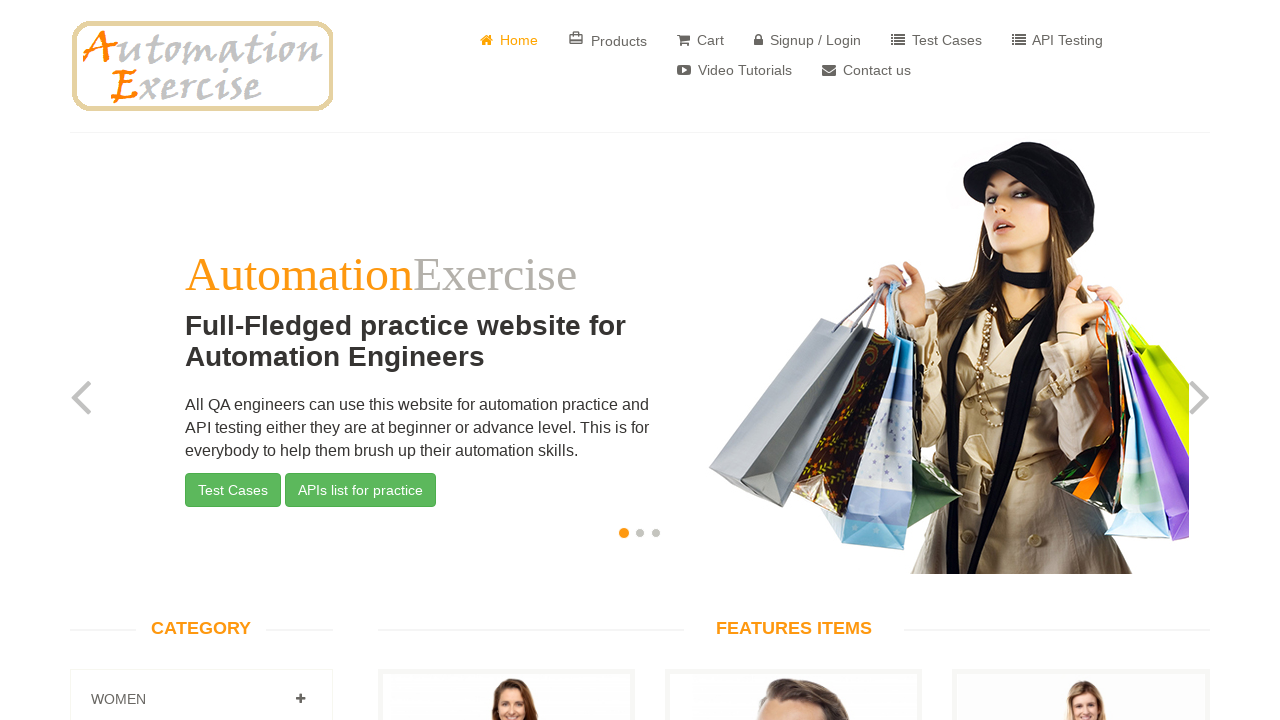

Clicked on 'Test Cases' button at (936, 40) on xpath=/html/body/header/div/div/div/div[2]/div/ul/li[5]/a
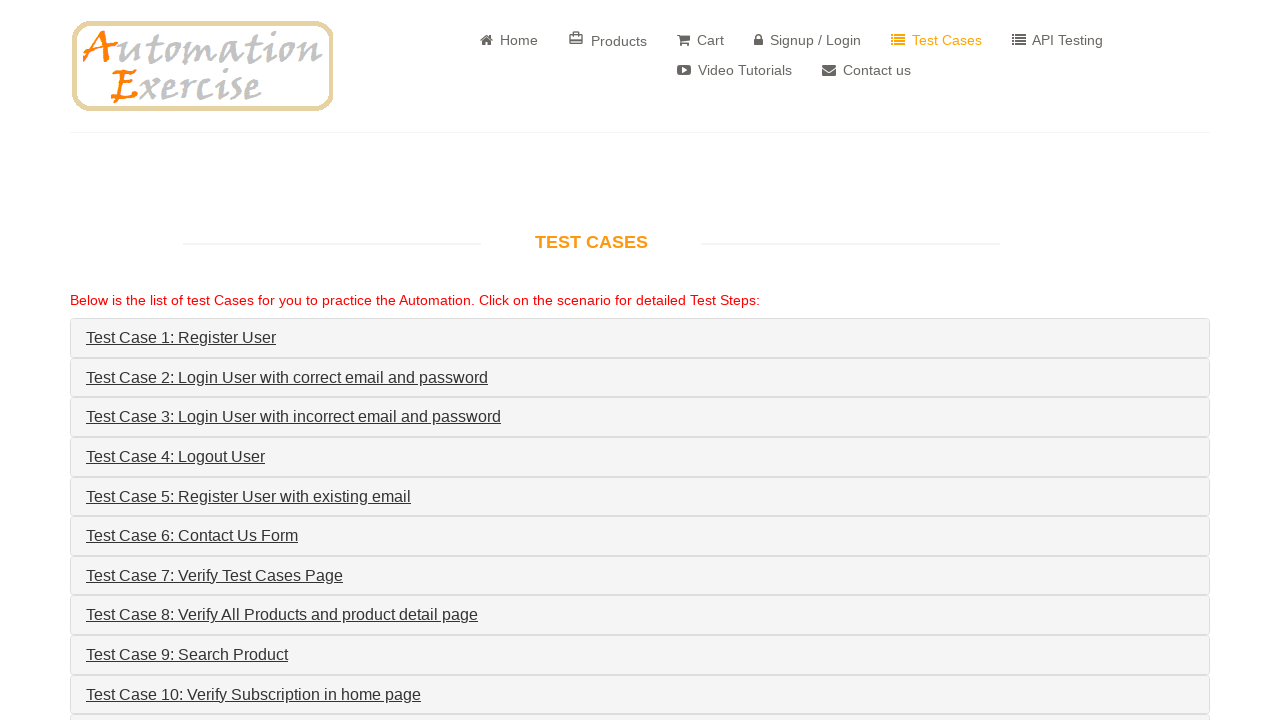

Verified navigation to test cases page - title element is visible
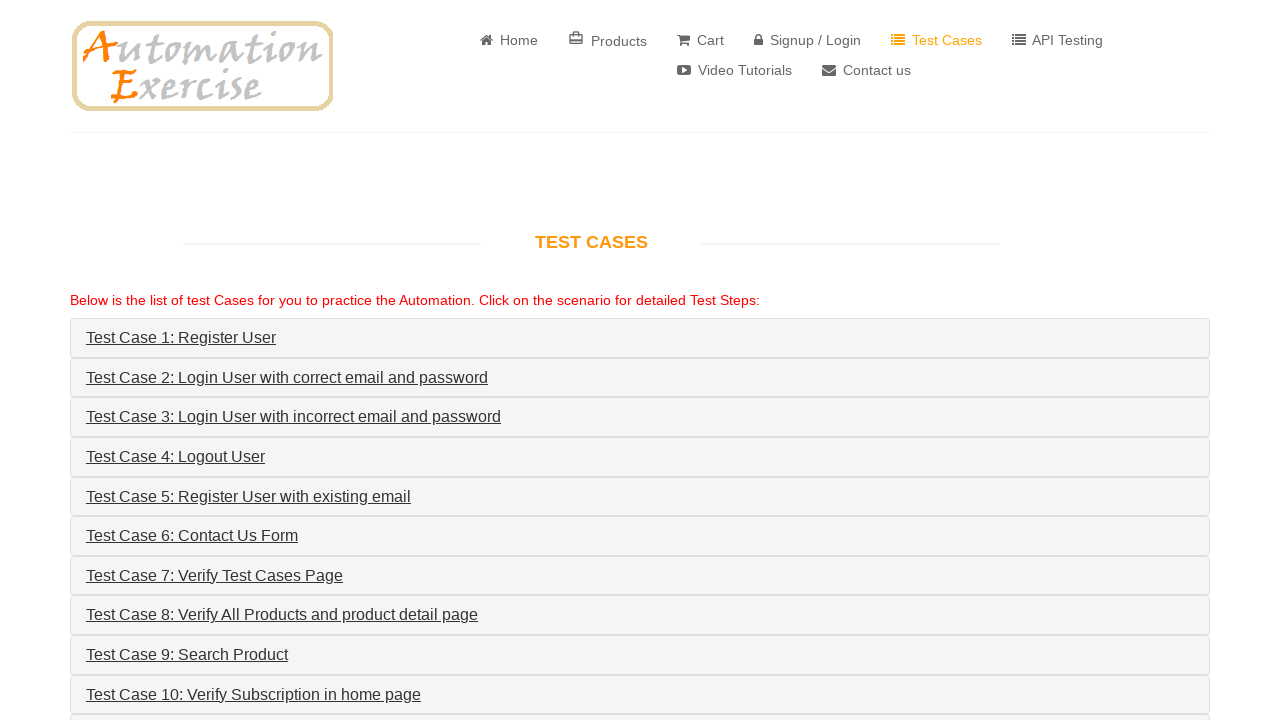

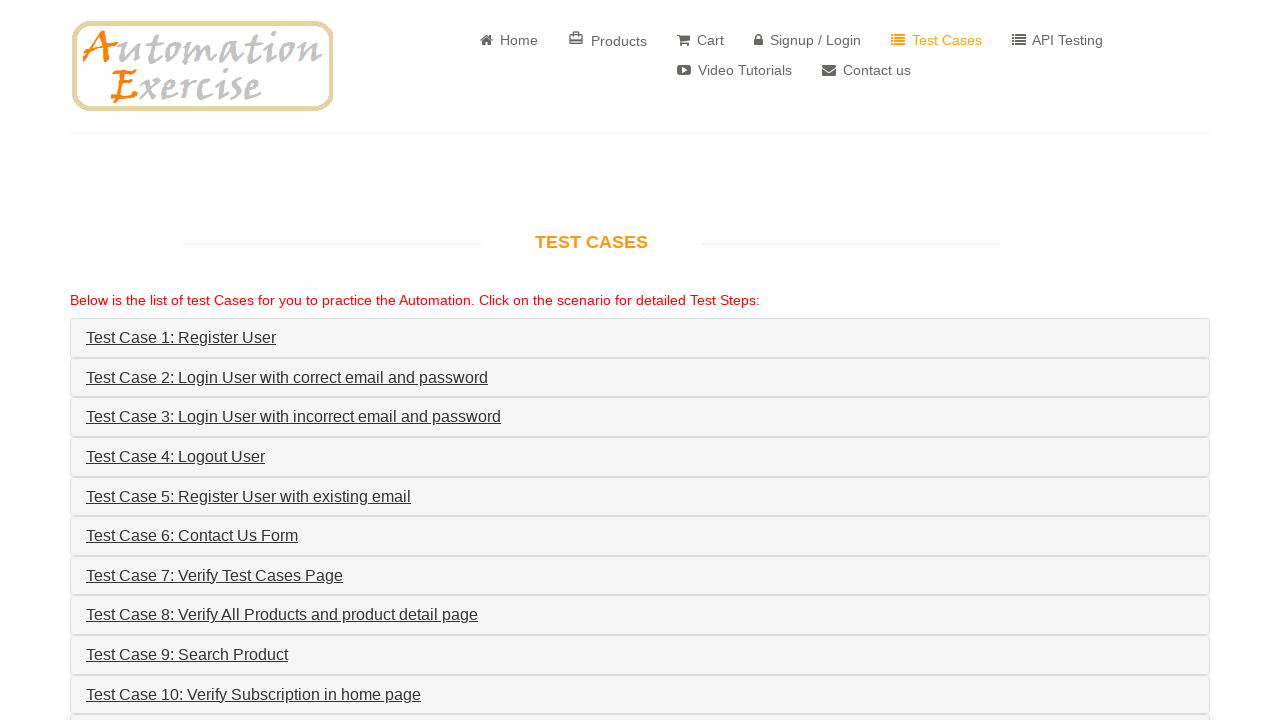